Tests adding a new todo item by filling in the title and description fields, then clicking the add button

Starting URL: https://todo-dev1182741-4e3c827bbc90e83380ca8ec123226786ba5921104f9ab7b.gitlab.io/

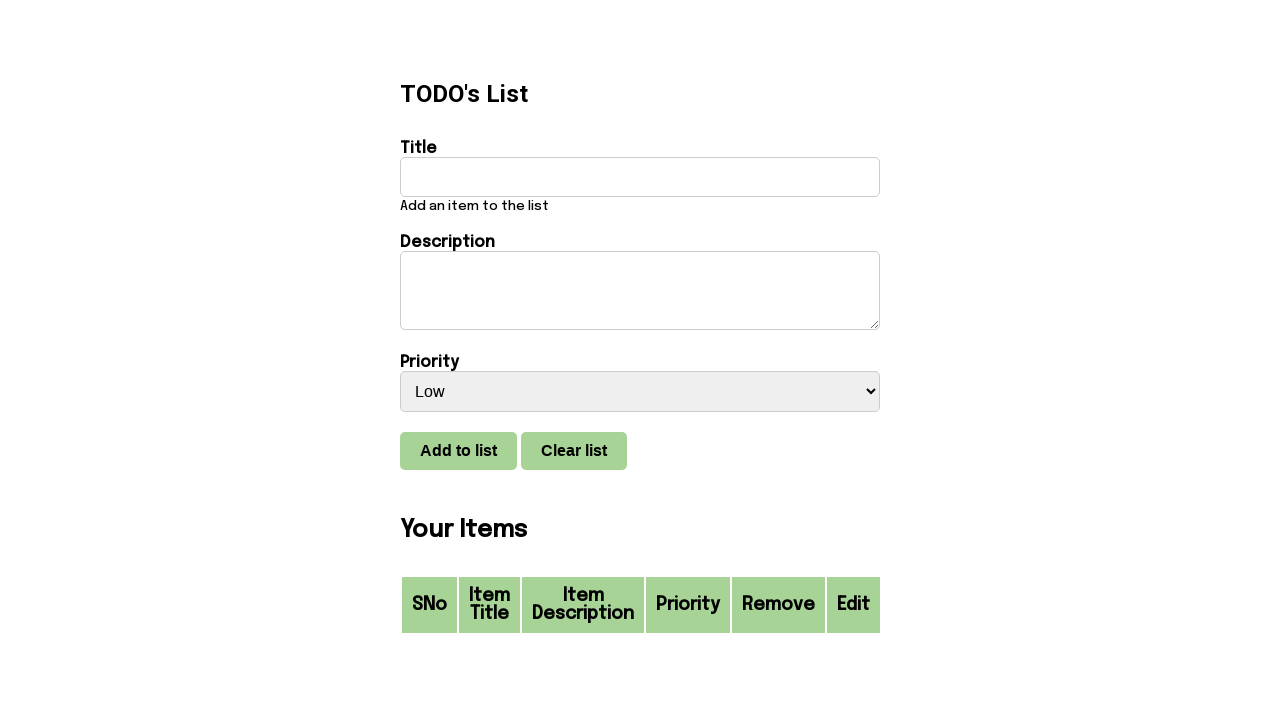

Cleared the title field on #title
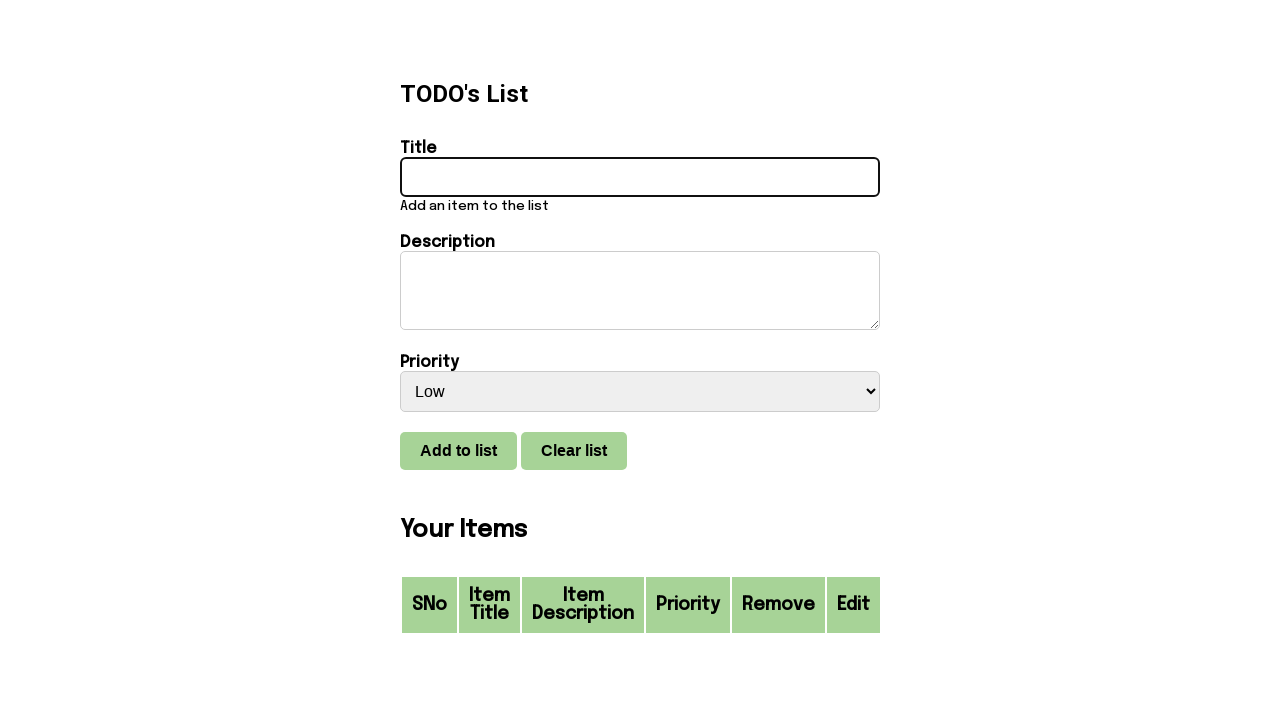

Filled title field with 'This is a new title' on #title
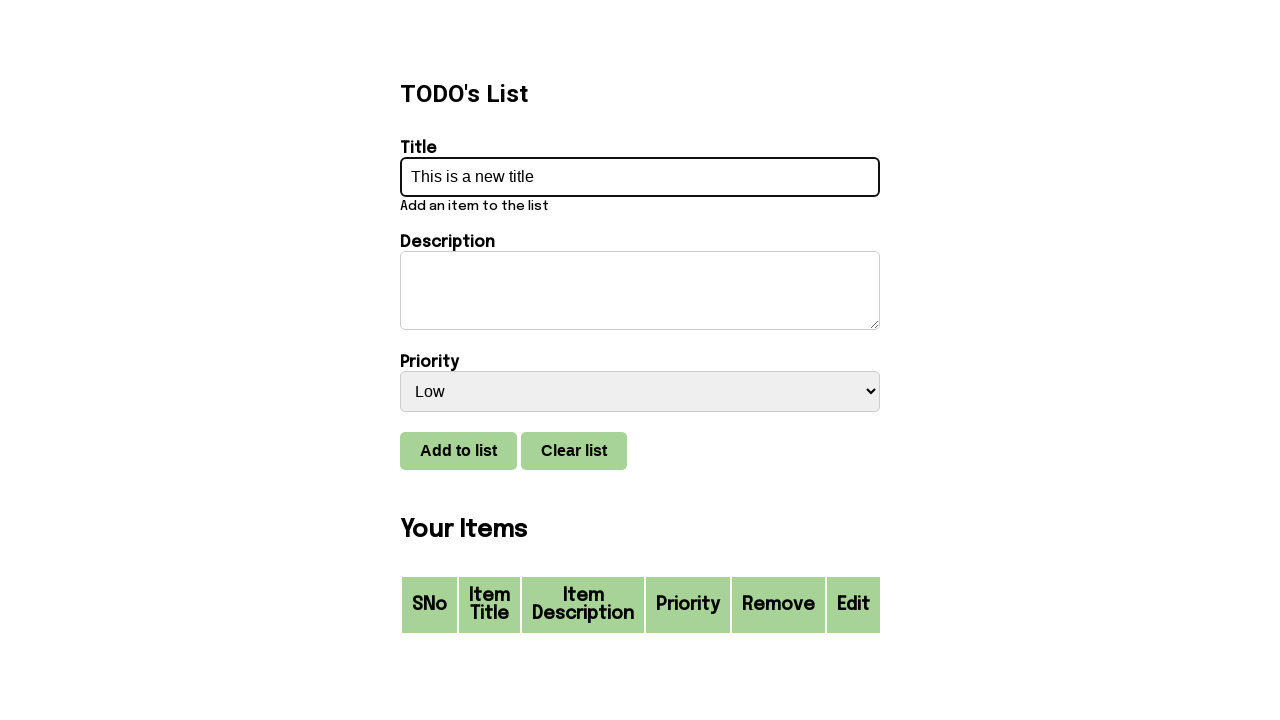

Cleared the description field on #description
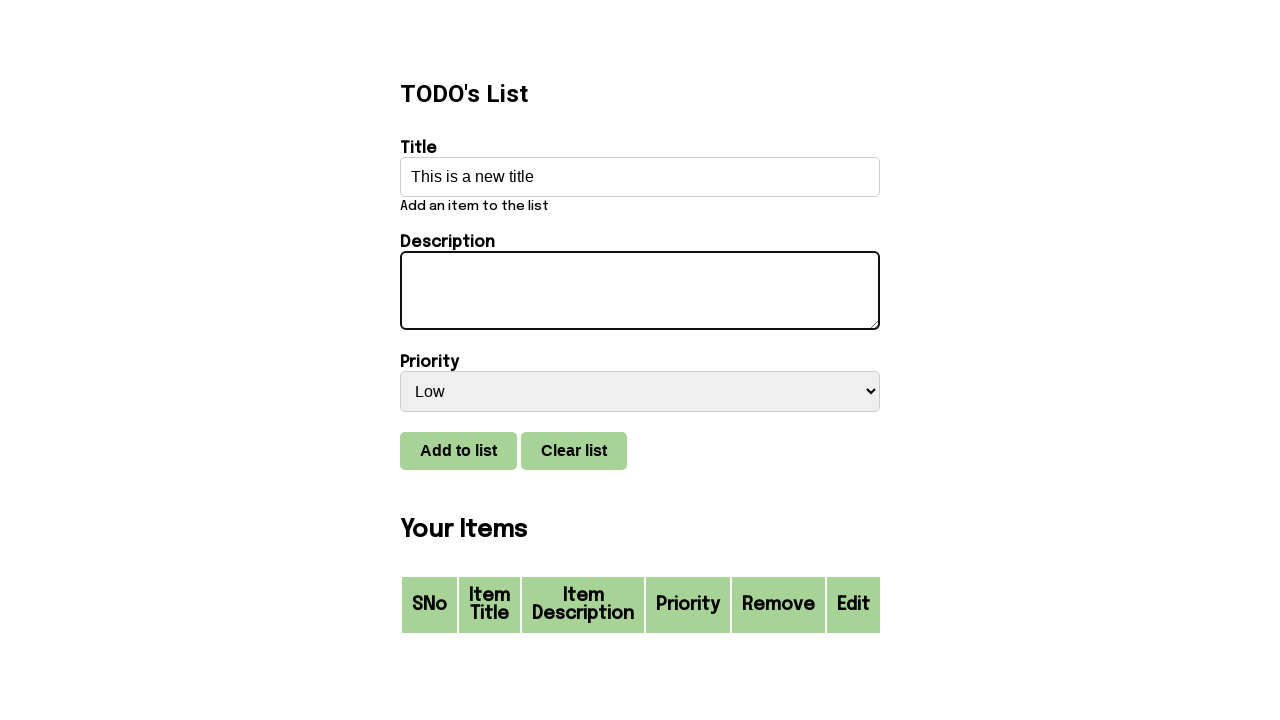

Filled description field with 'Test' on #description
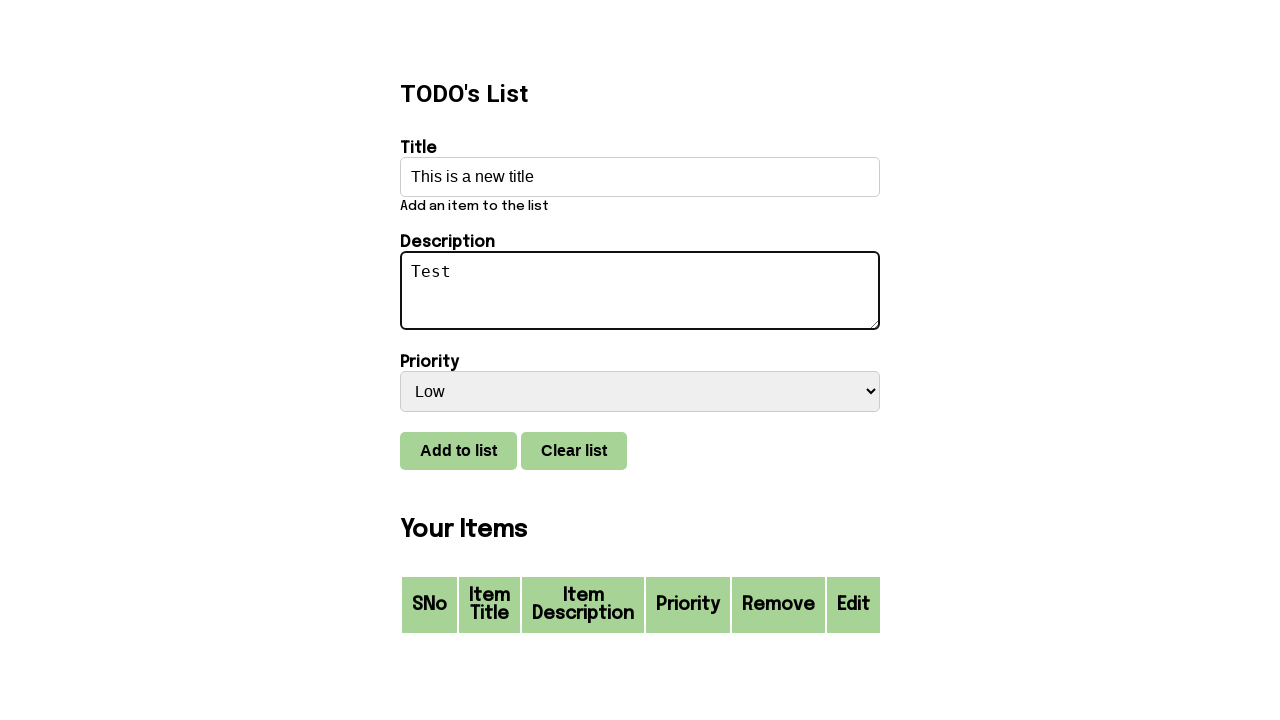

Clicked the add button to create new todo item at (458, 451) on #add
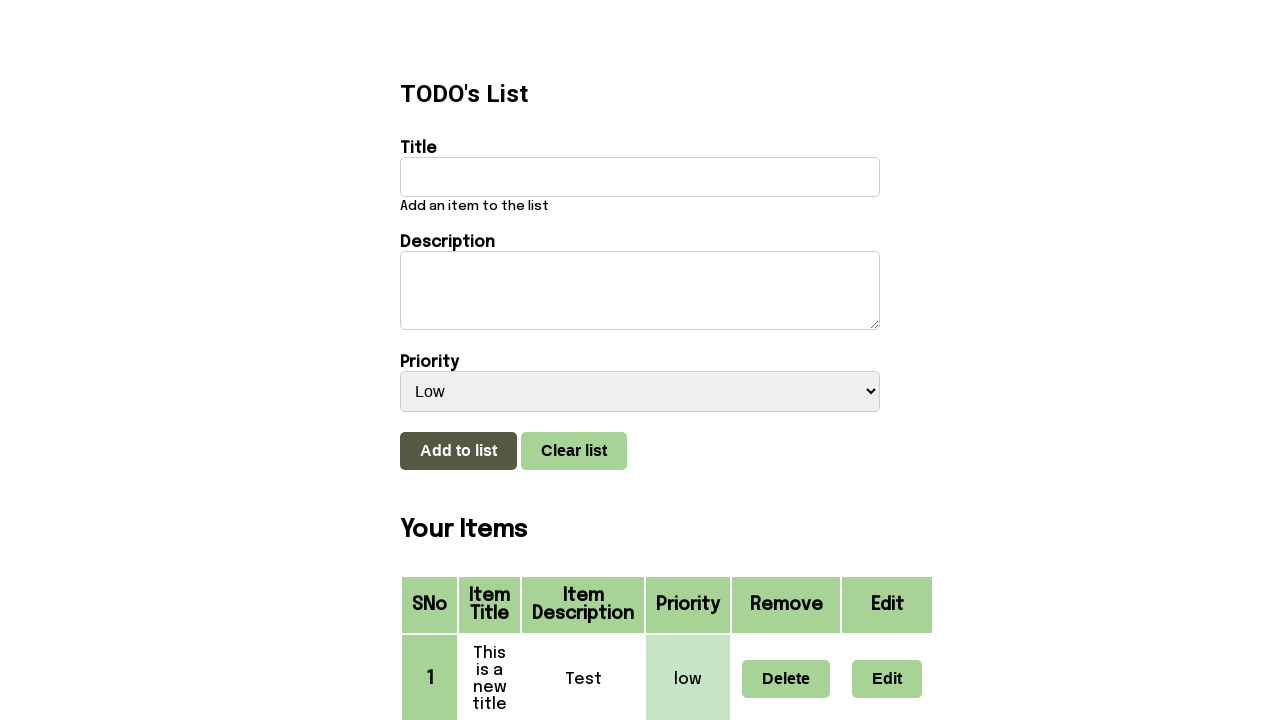

Todo item successfully added and appeared in the table
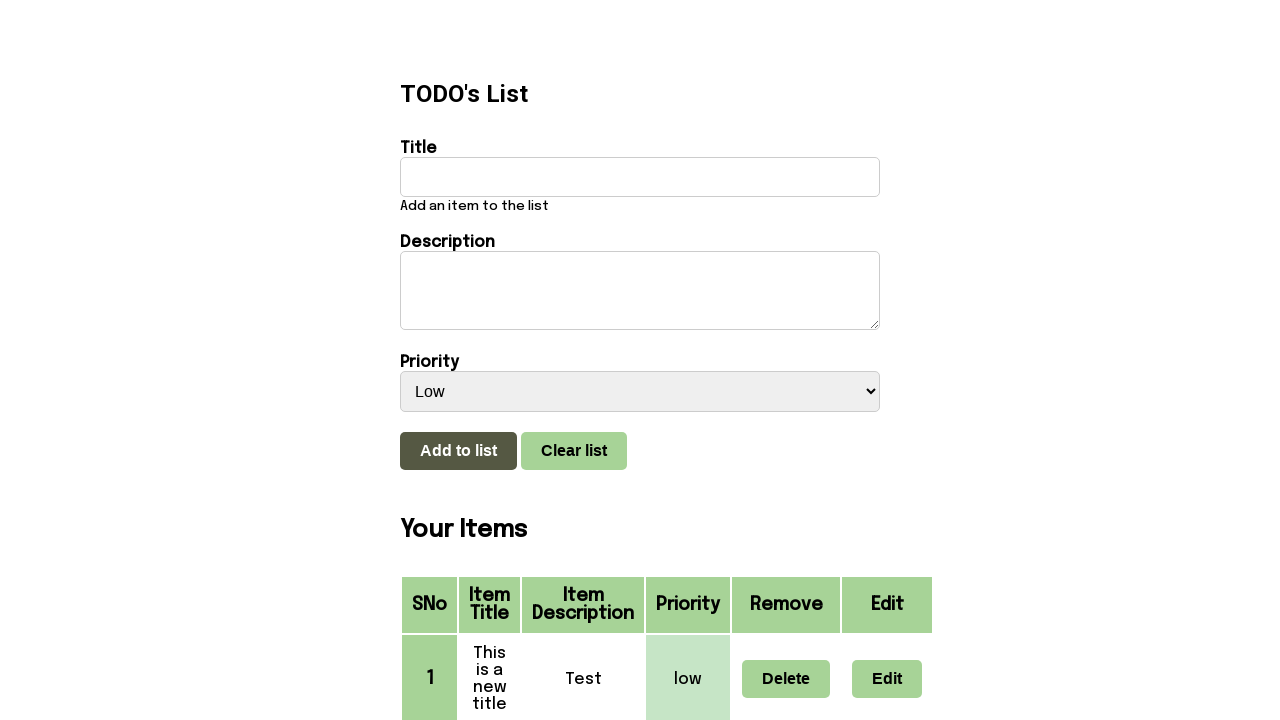

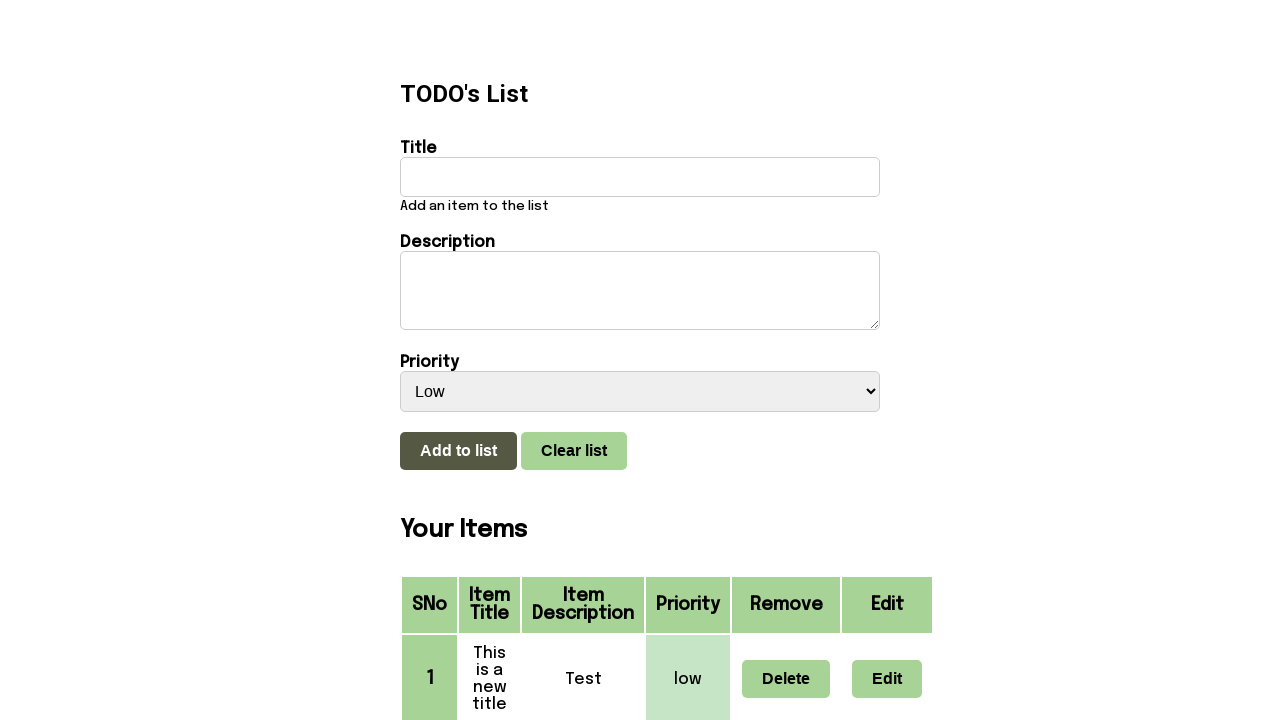